Tests dropdown selection within an iframe by selecting an option and submitting the form

Starting URL: https://www.w3schools.com/tags/tryit.asp?filename=tryhtml_select

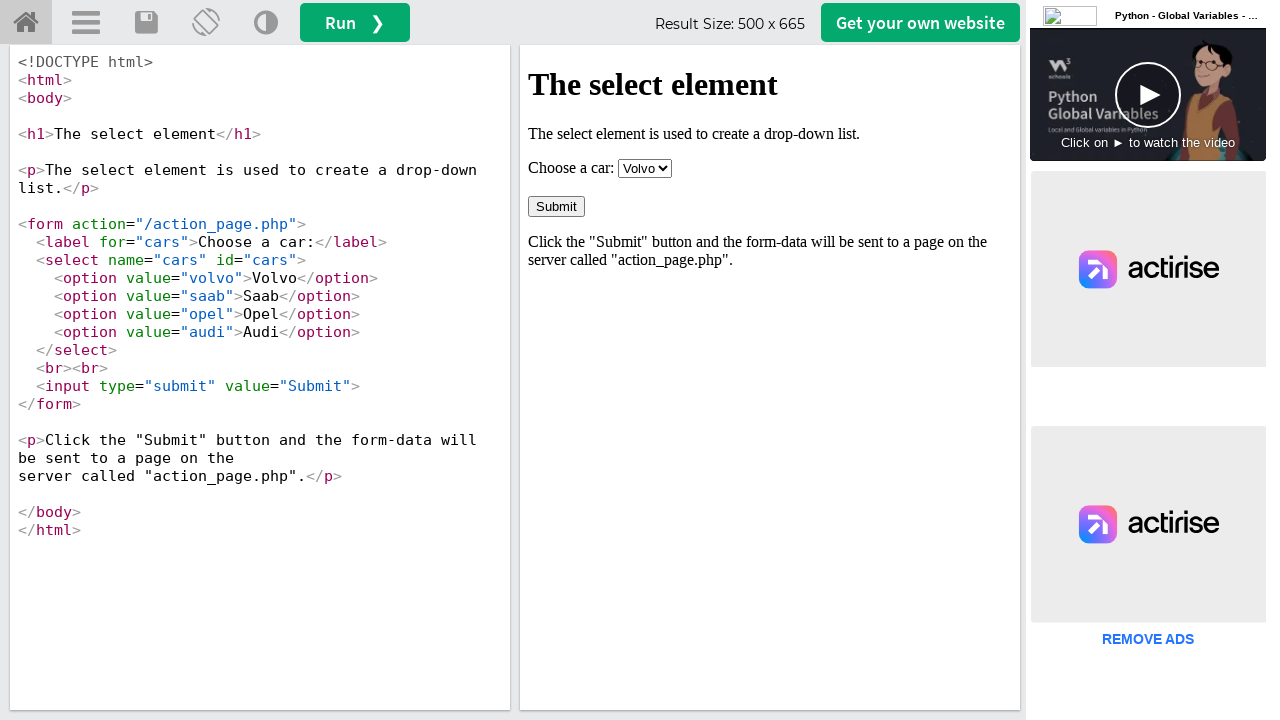

Located iframe with name 'iframeResult'
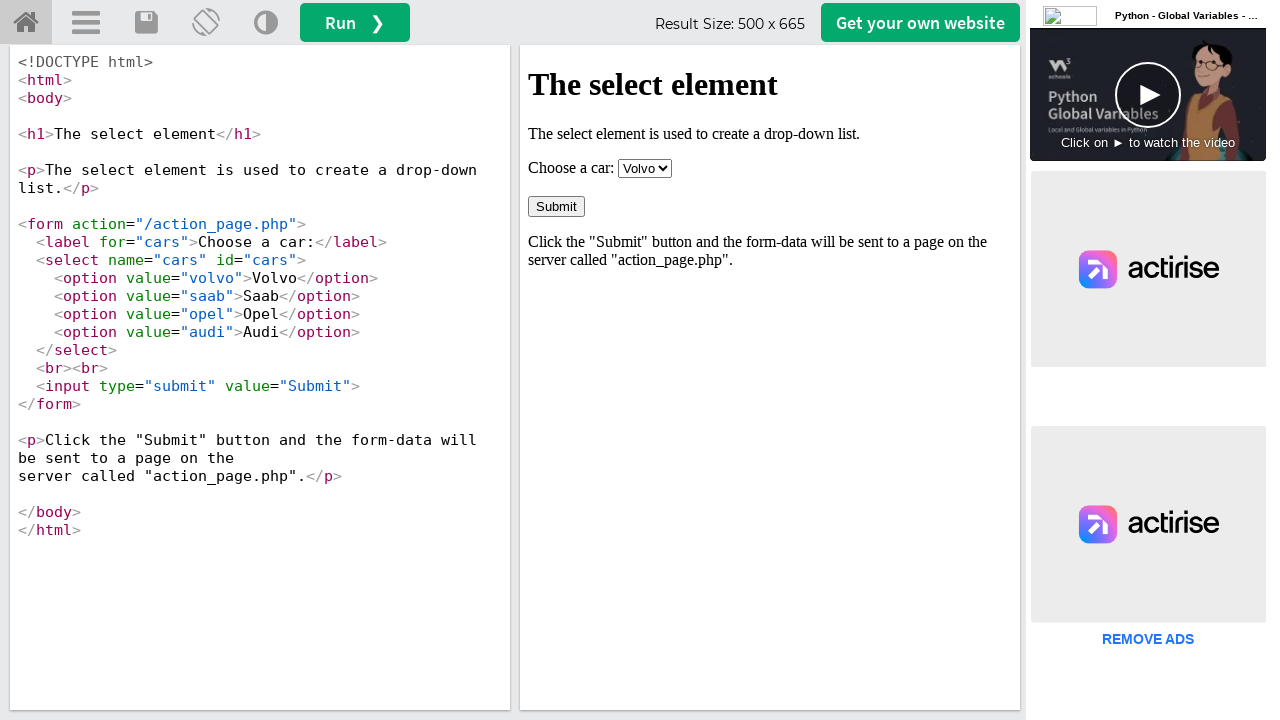

Located dropdown element with id 'cars'
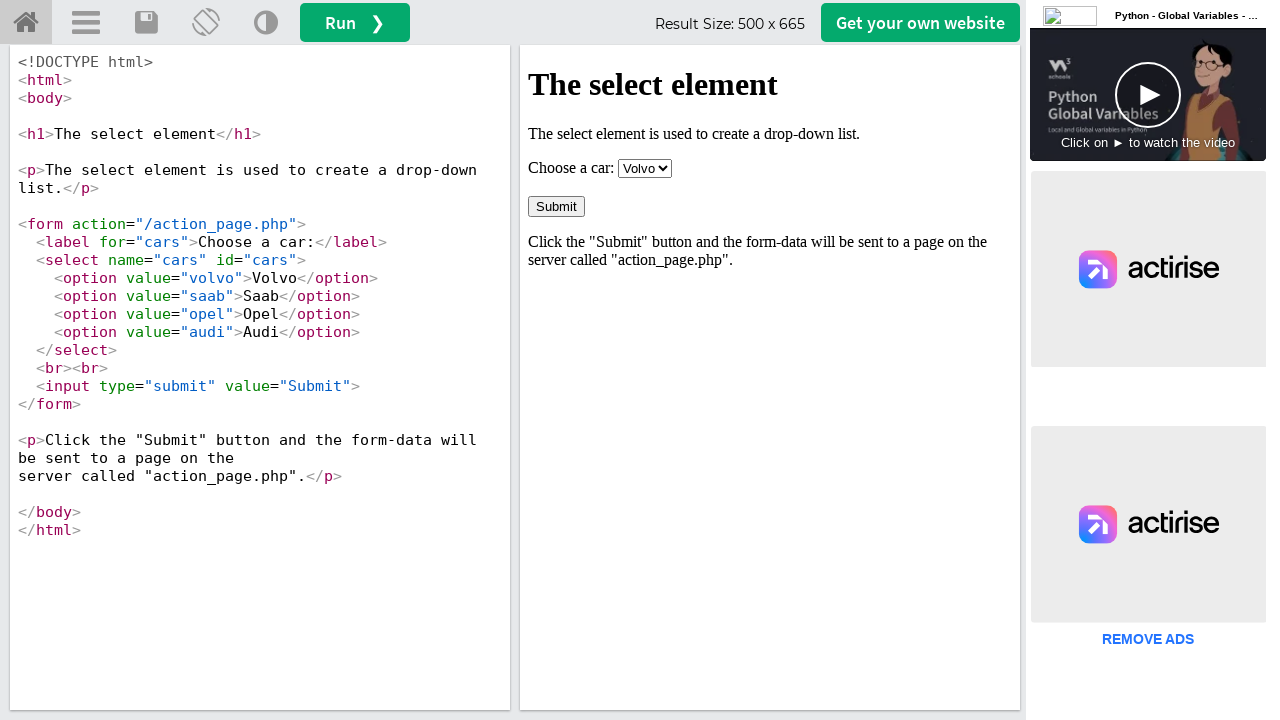

Selected 'saab' option from dropdown on [name="iframeResult"] >> internal:control=enter-frame >> #cars
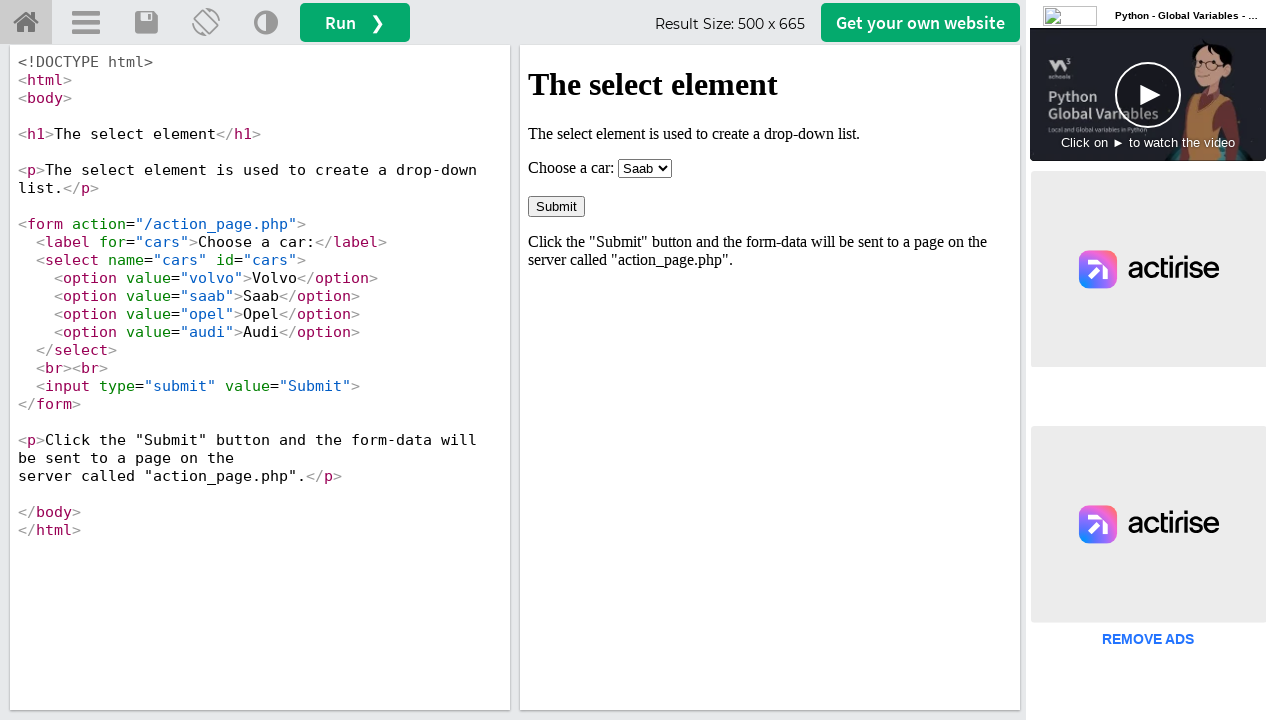

Located submit button
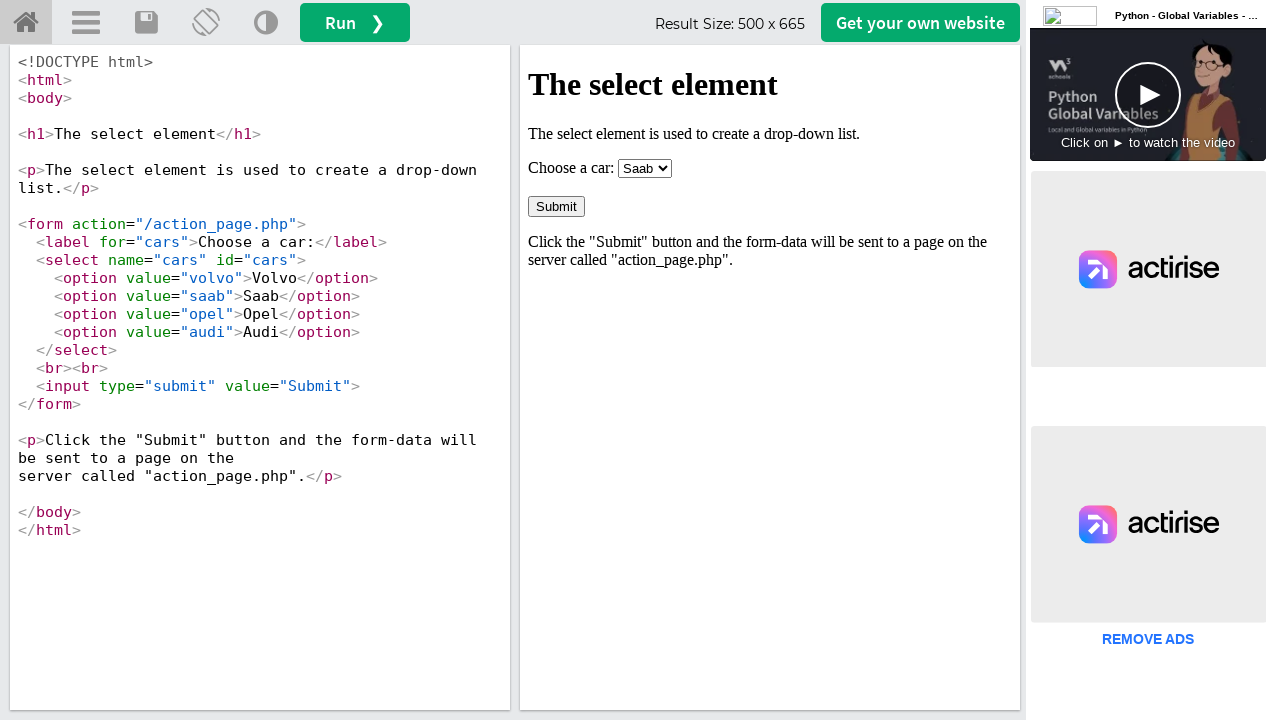

Clicked submit button at (556, 206) on [name="iframeResult"] >> internal:control=enter-frame >> [value="Submit"]
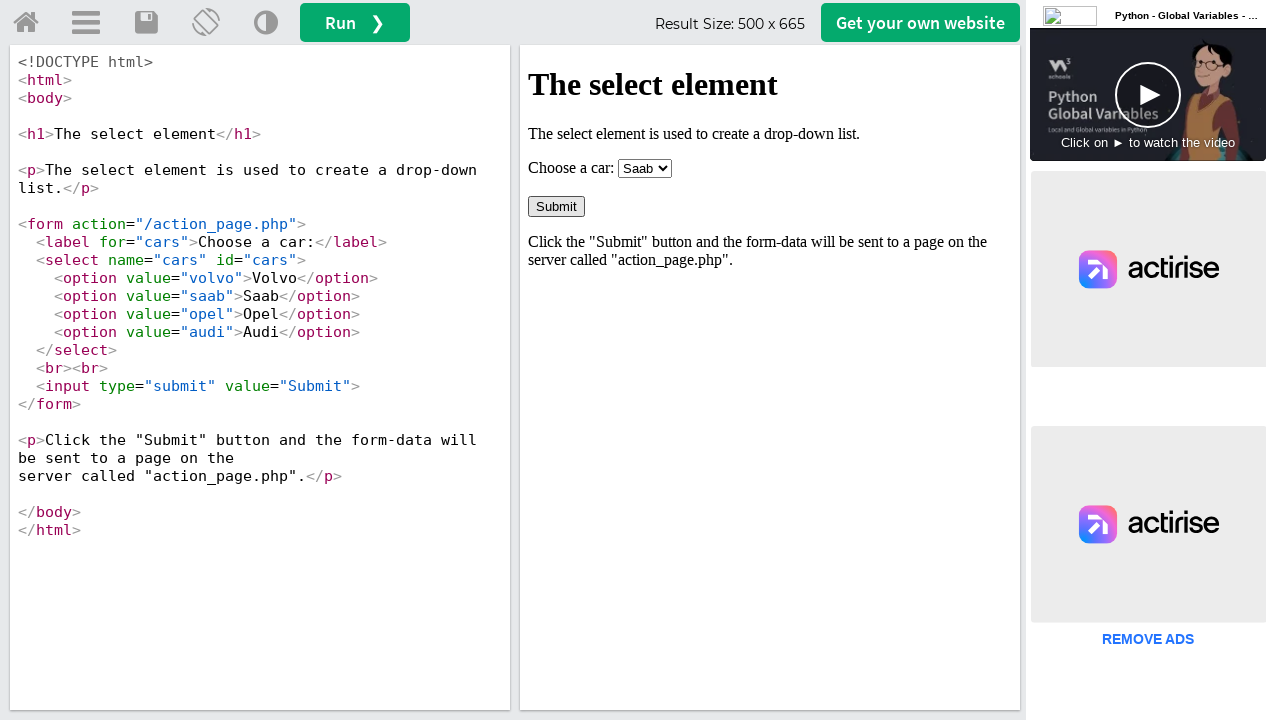

Located result element with class 'w3-border'
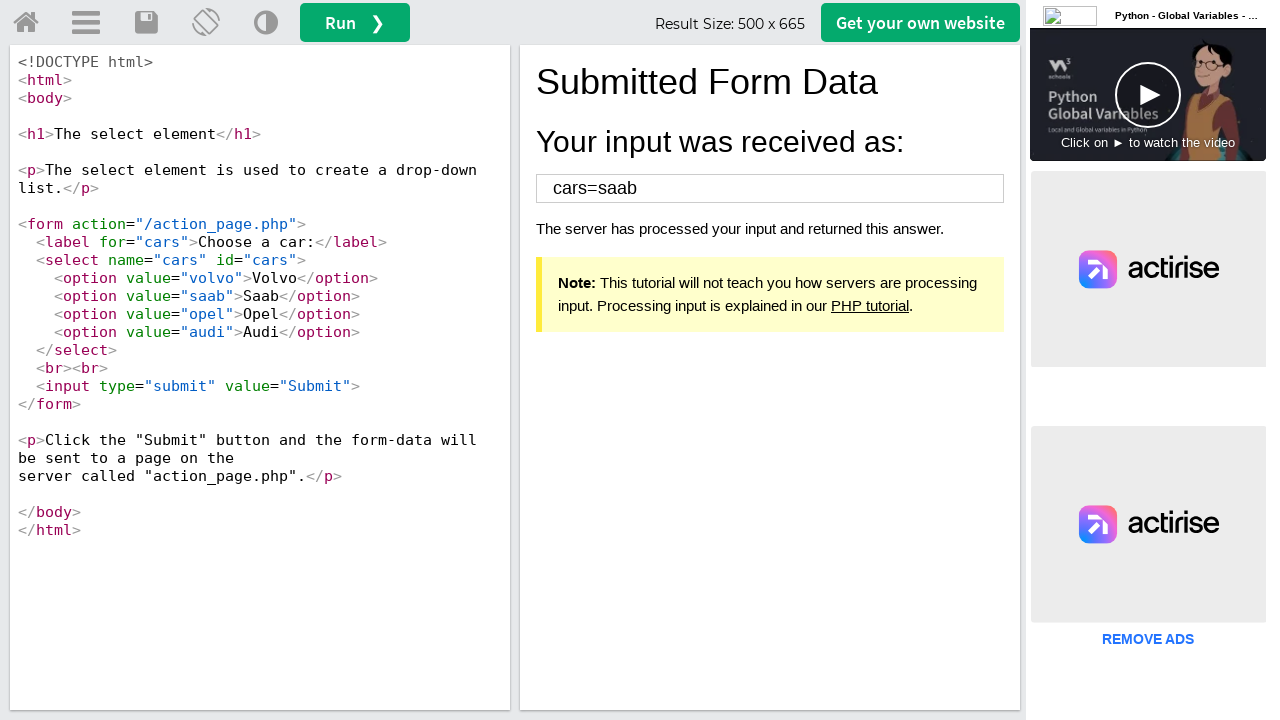

Result element became visible after form submission
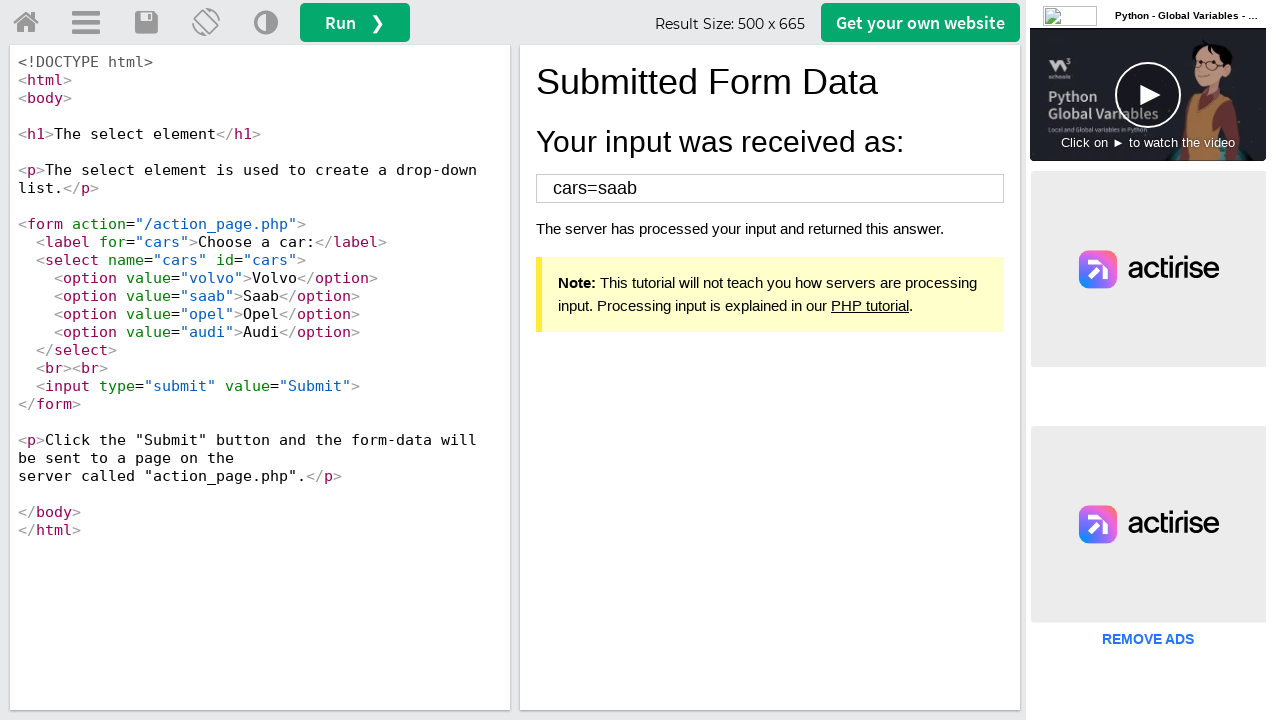

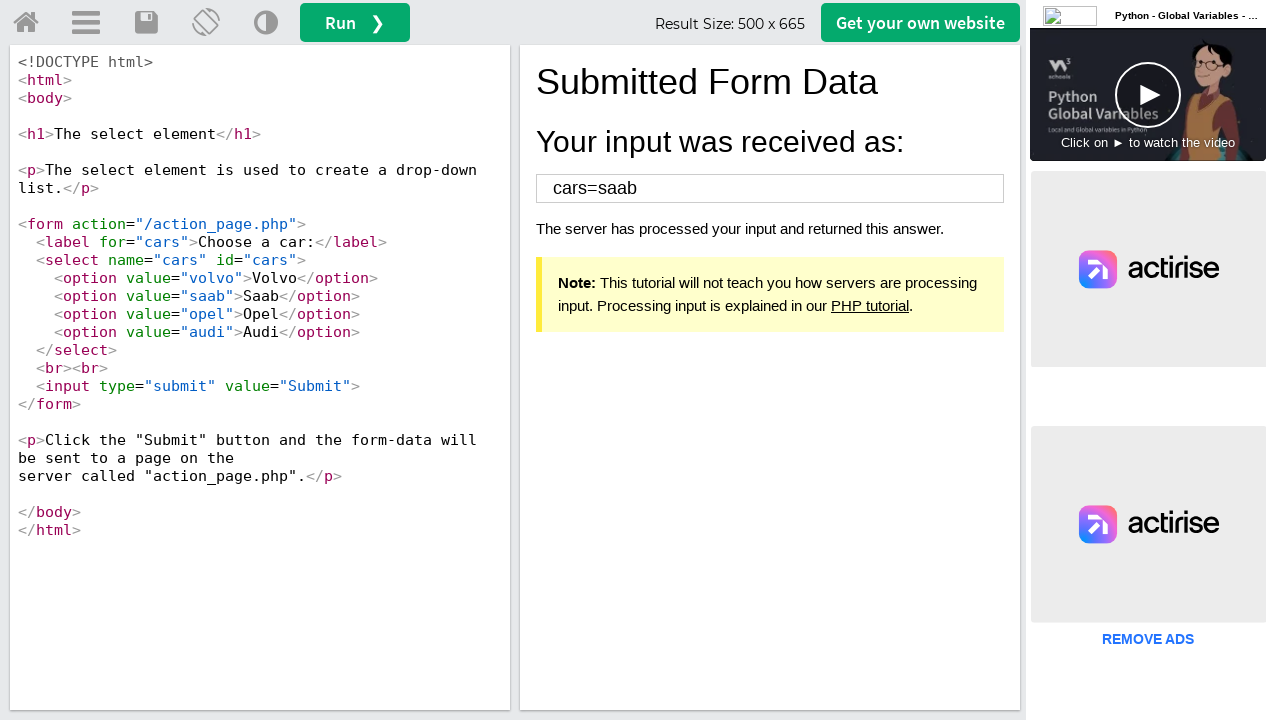